Tests jQuery custom dropdown by selecting an item from the dropdown menu

Starting URL: https://jqueryui.com/resources/demos/selectmenu/default.html

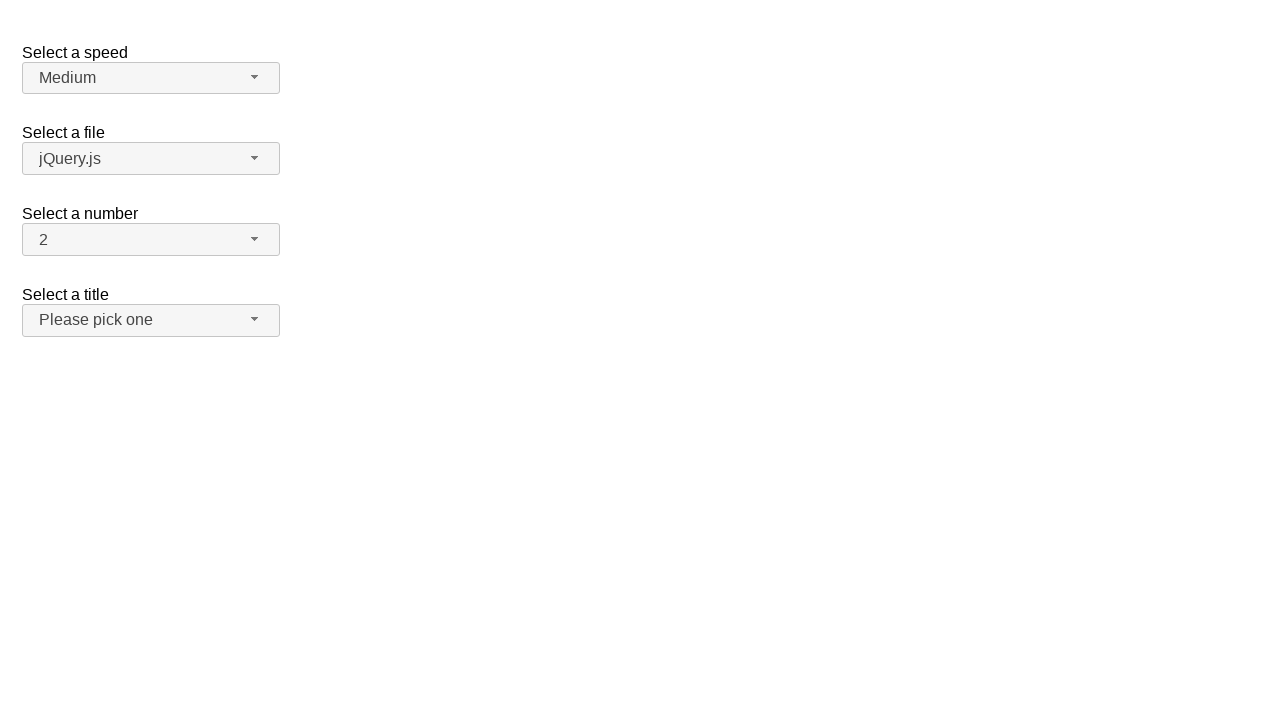

Clicked on dropdown button to expand options at (151, 240) on span#number-button
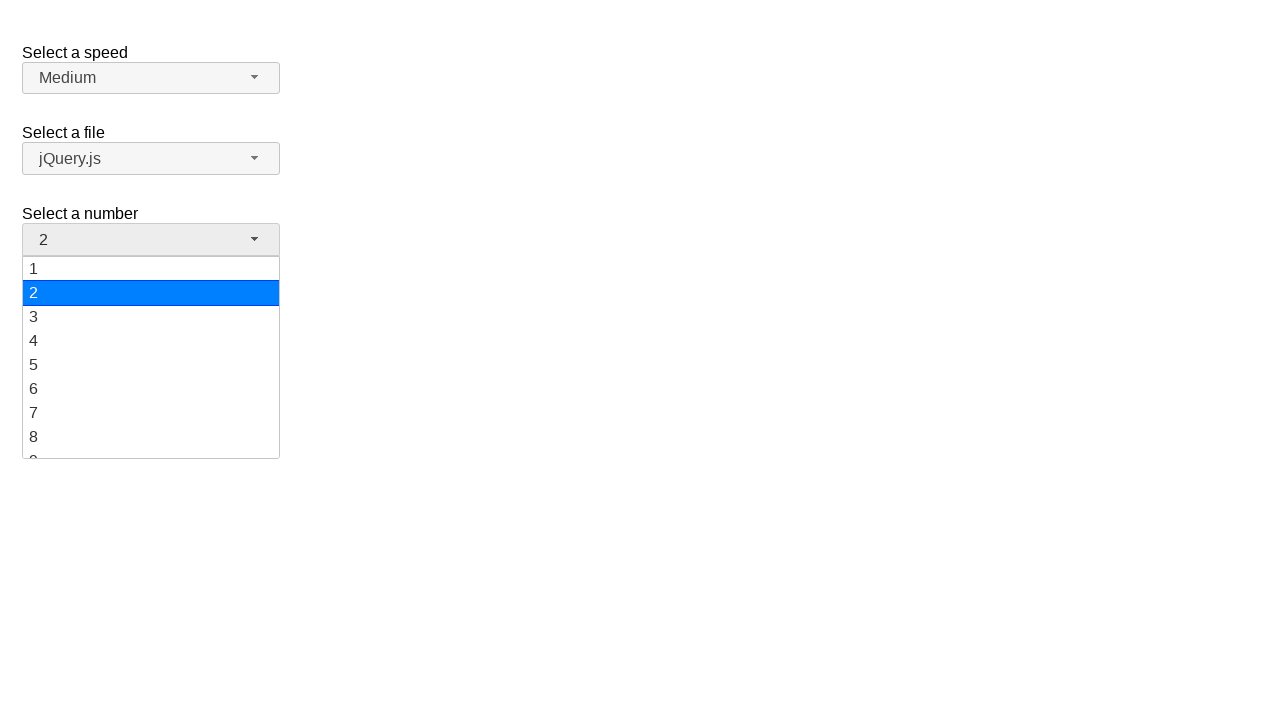

Dropdown menu items became visible
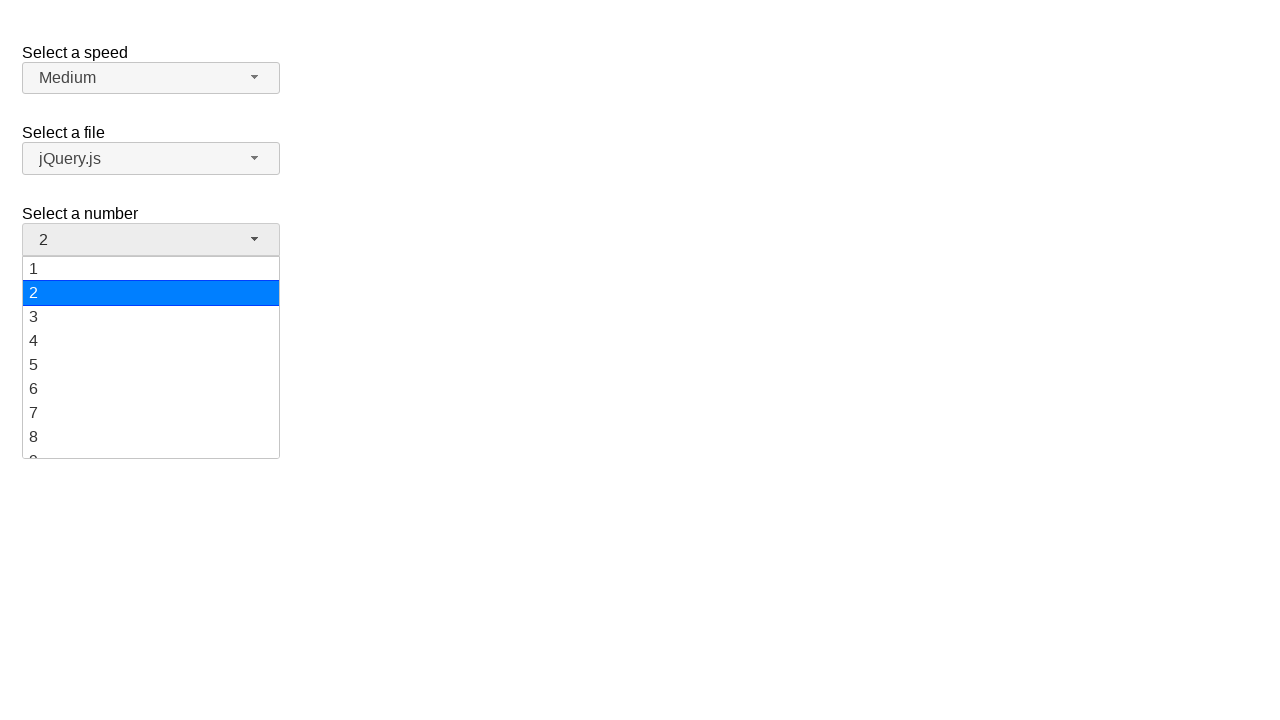

Selected item '10' from dropdown menu
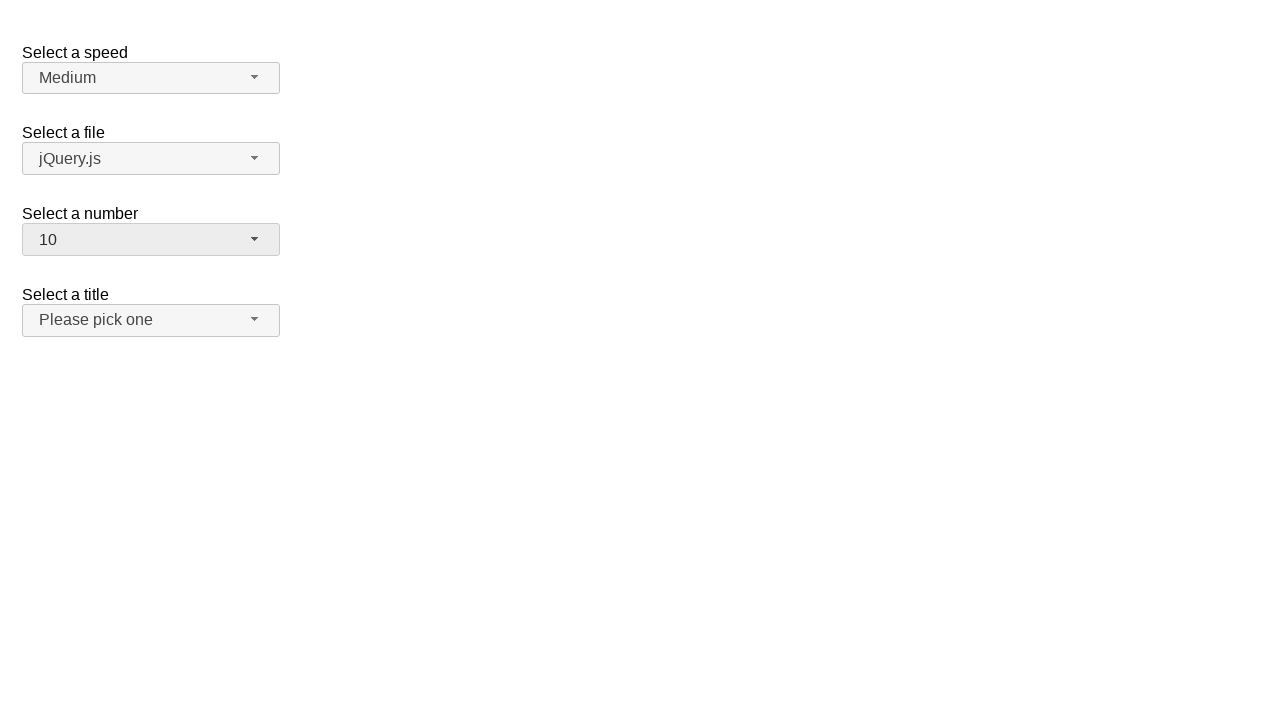

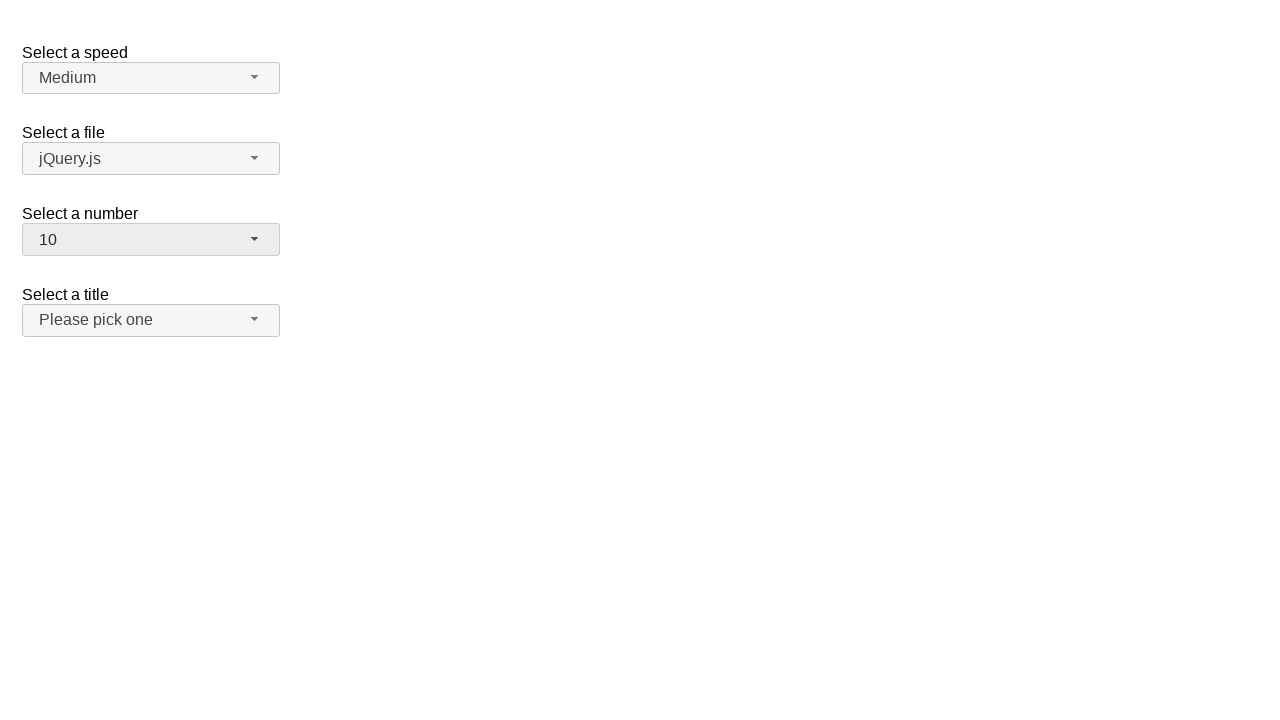